Tests navigation from Selenium homepage to WebDriver documentation page by clicking the Selenium WebDriver card link

Starting URL: https://www.selenium.dev/

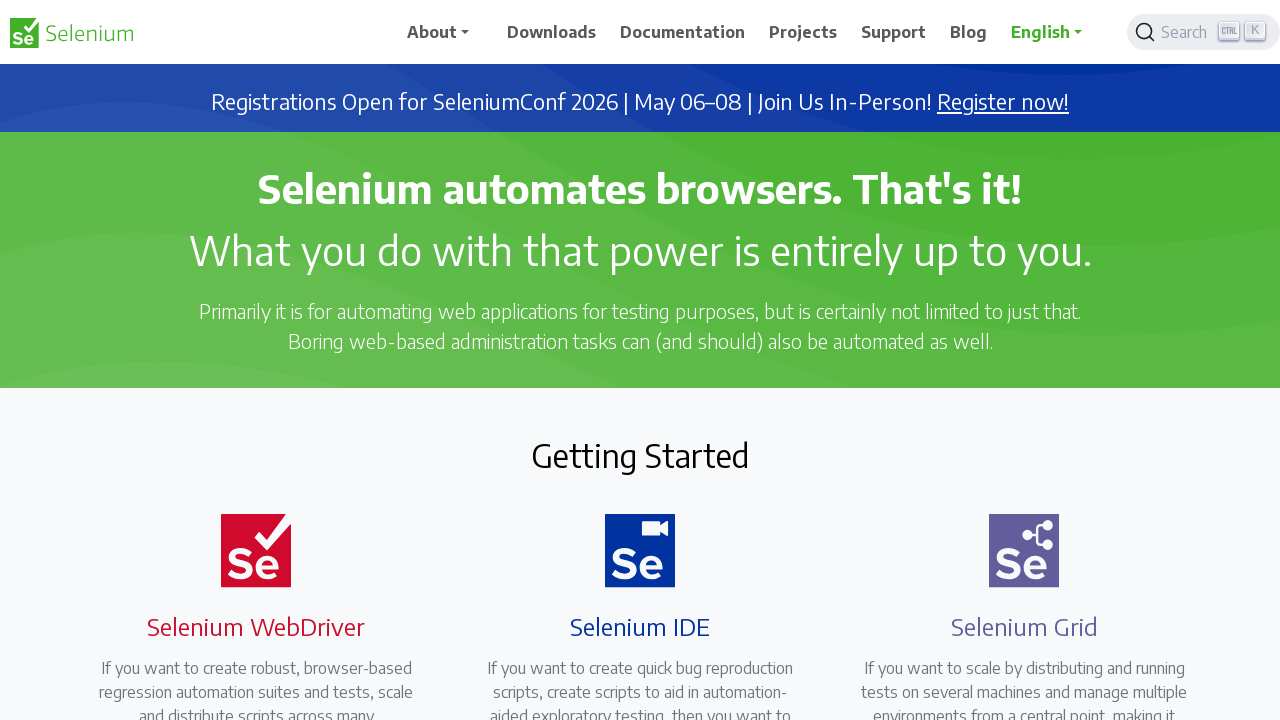

Clicked on Selenium WebDriver card link at (244, 360) on xpath=//h4[text()='Selenium WebDriver']/ancestor::div[contains(@class, 'card')]/
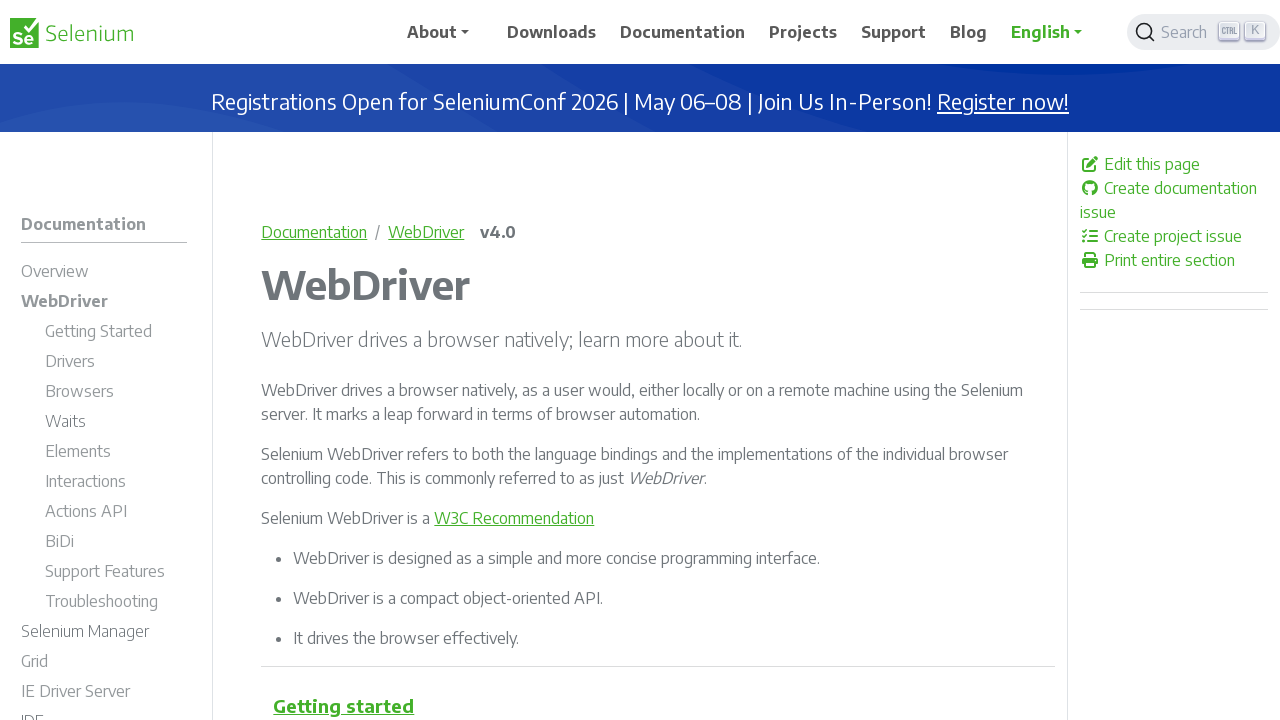

Waited for navigation to WebDriver documentation page
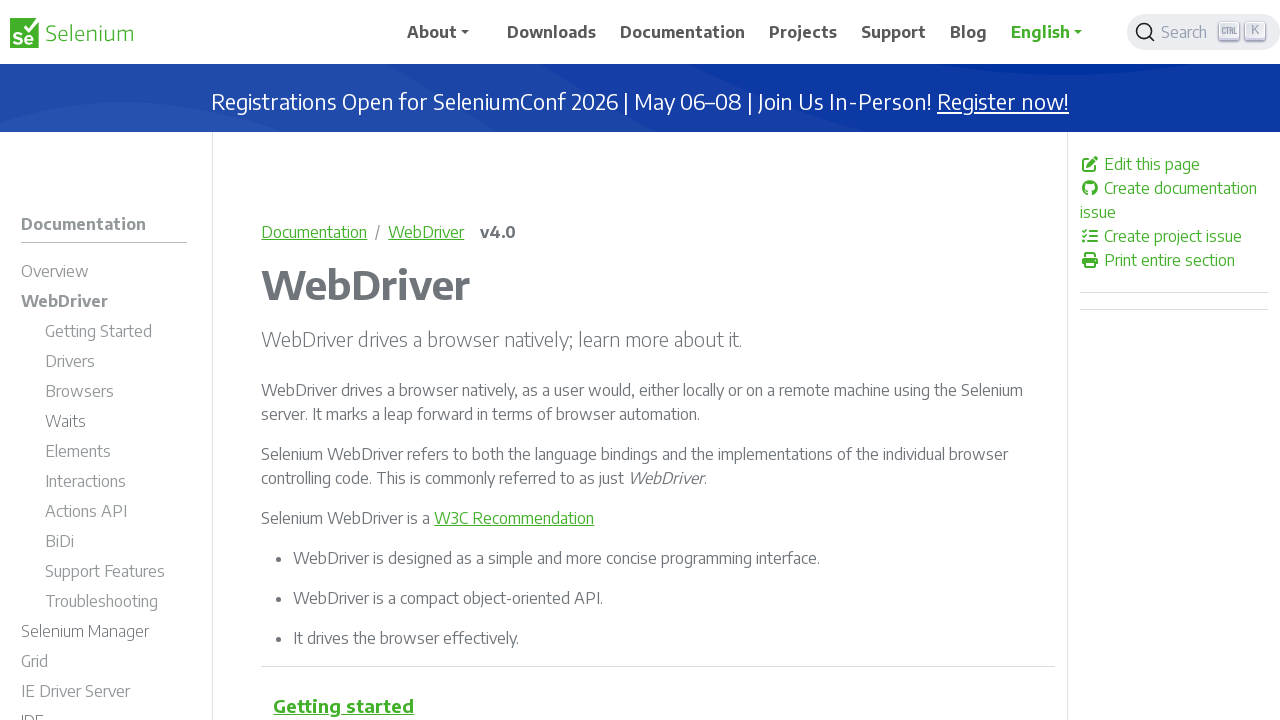

Verified navigation to WebDriver documentation page
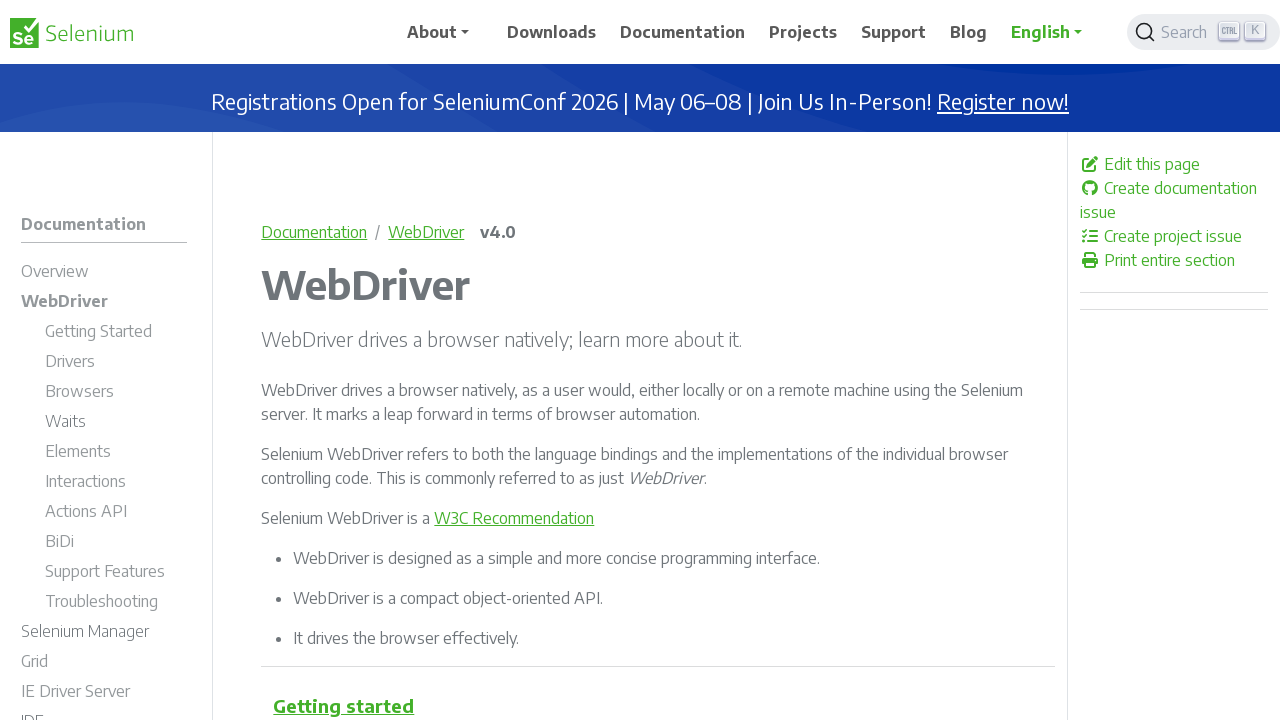

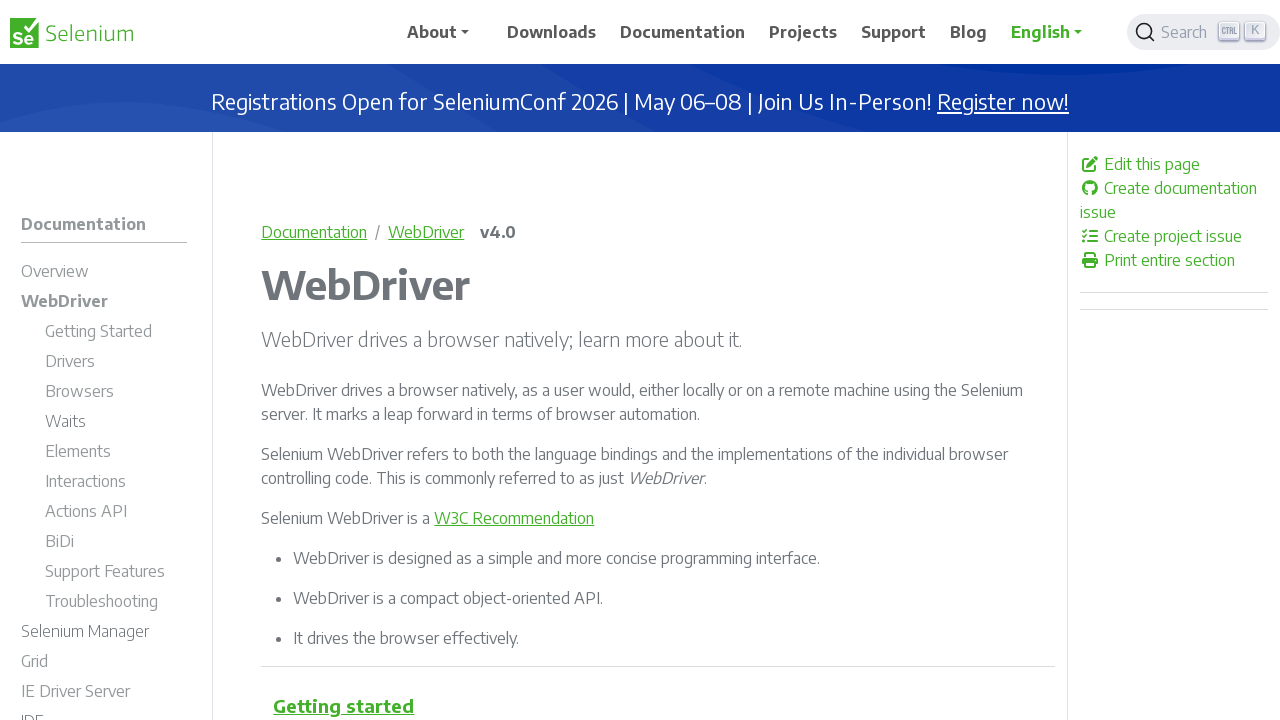